Tests dropdown selection functionality by navigating to the dropdown page, verifying the default selected option, selecting "Option 1", and verifying the selection changed correctly.

Starting URL: https://the-internet.herokuapp.com/

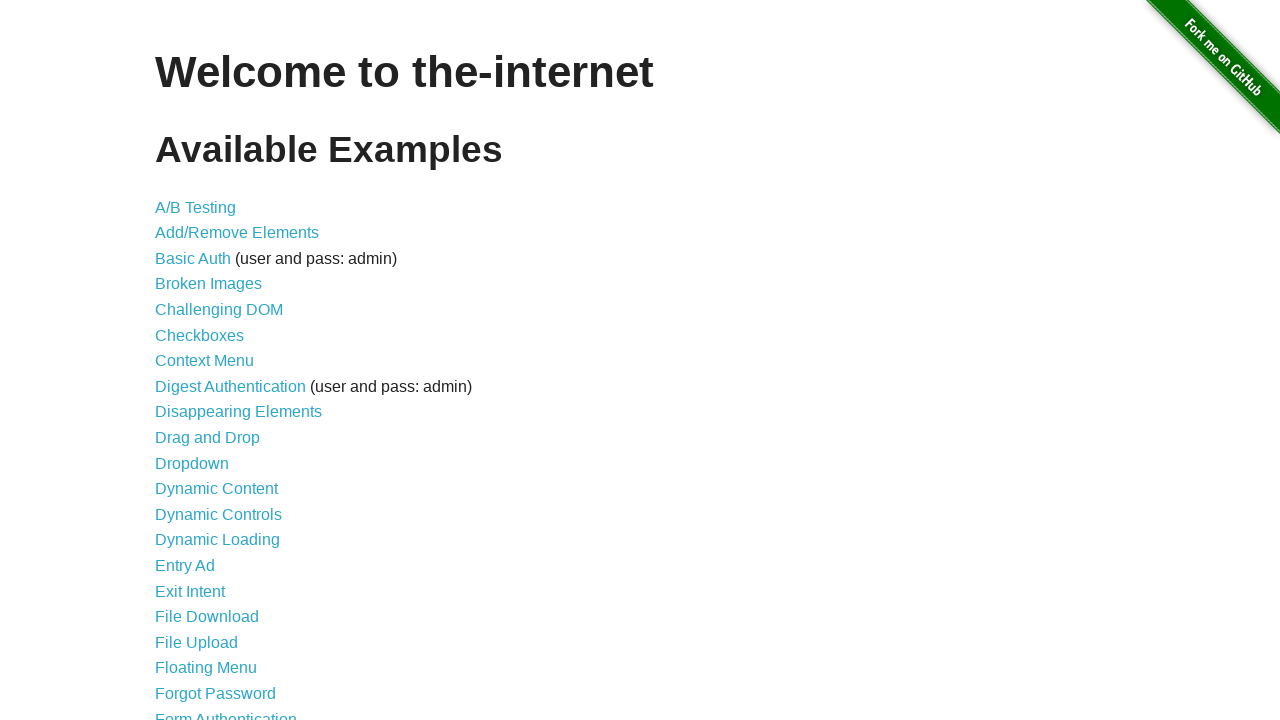

Clicked on Dropdown link to navigate to dropdown page at (192, 463) on xpath=//*[contains(text(), 'Dropdown')]
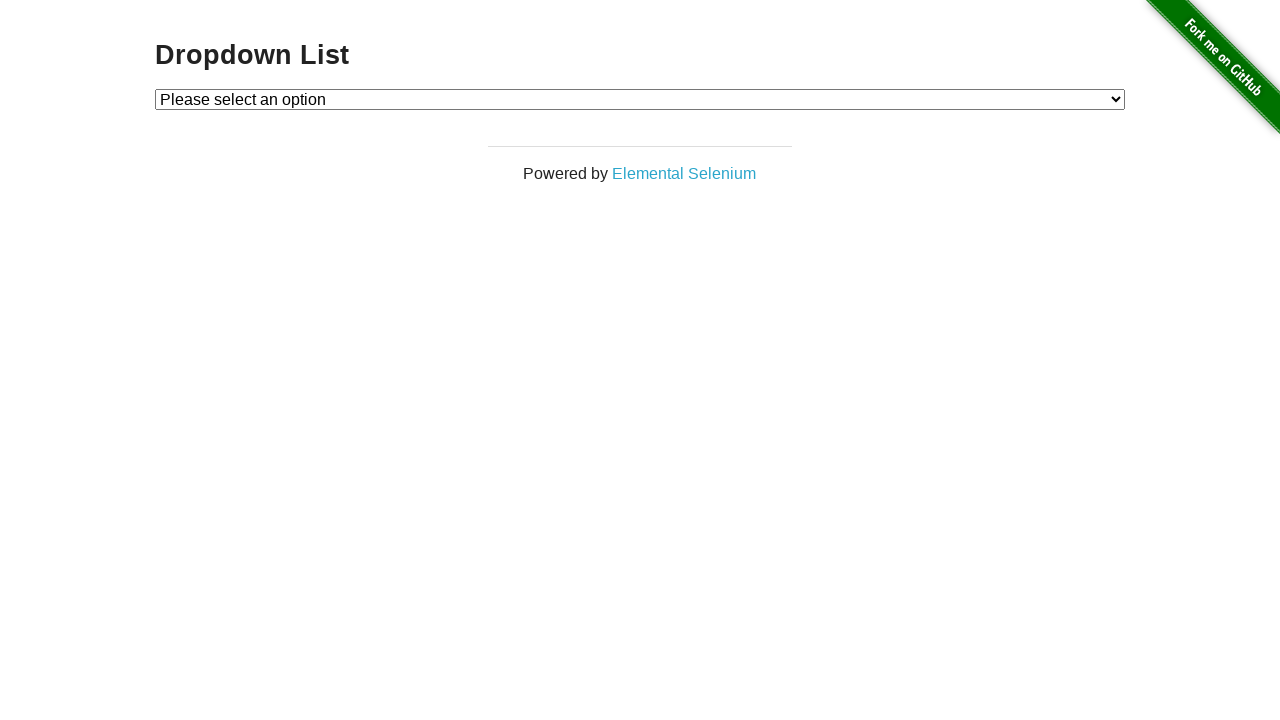

Dropdown element loaded and is visible
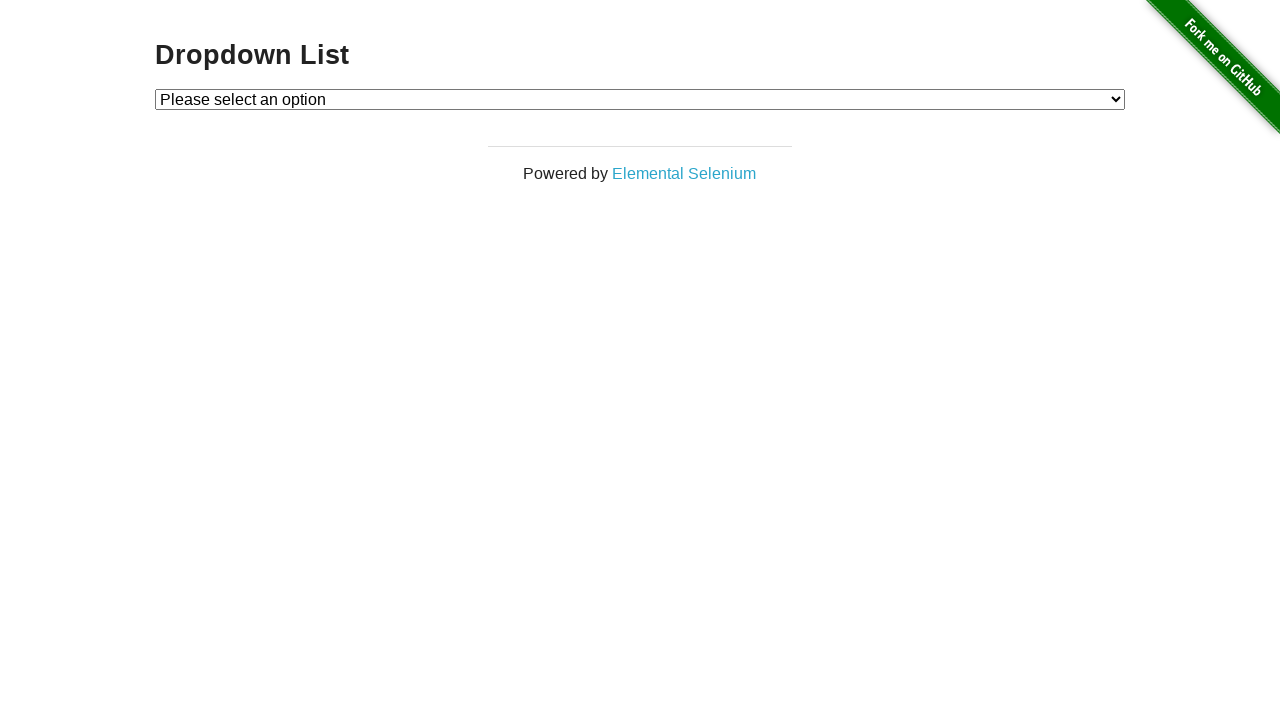

Retrieved initial dropdown value
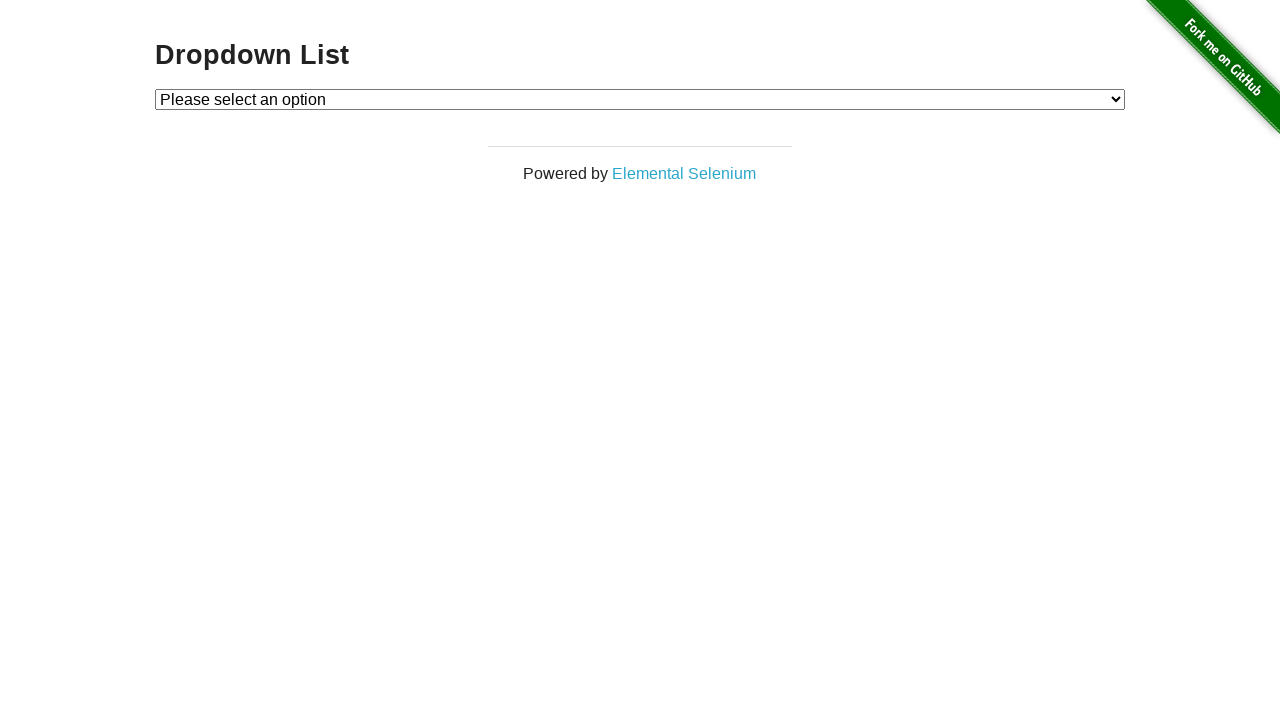

Verified initial selected option is 'Please select an option'
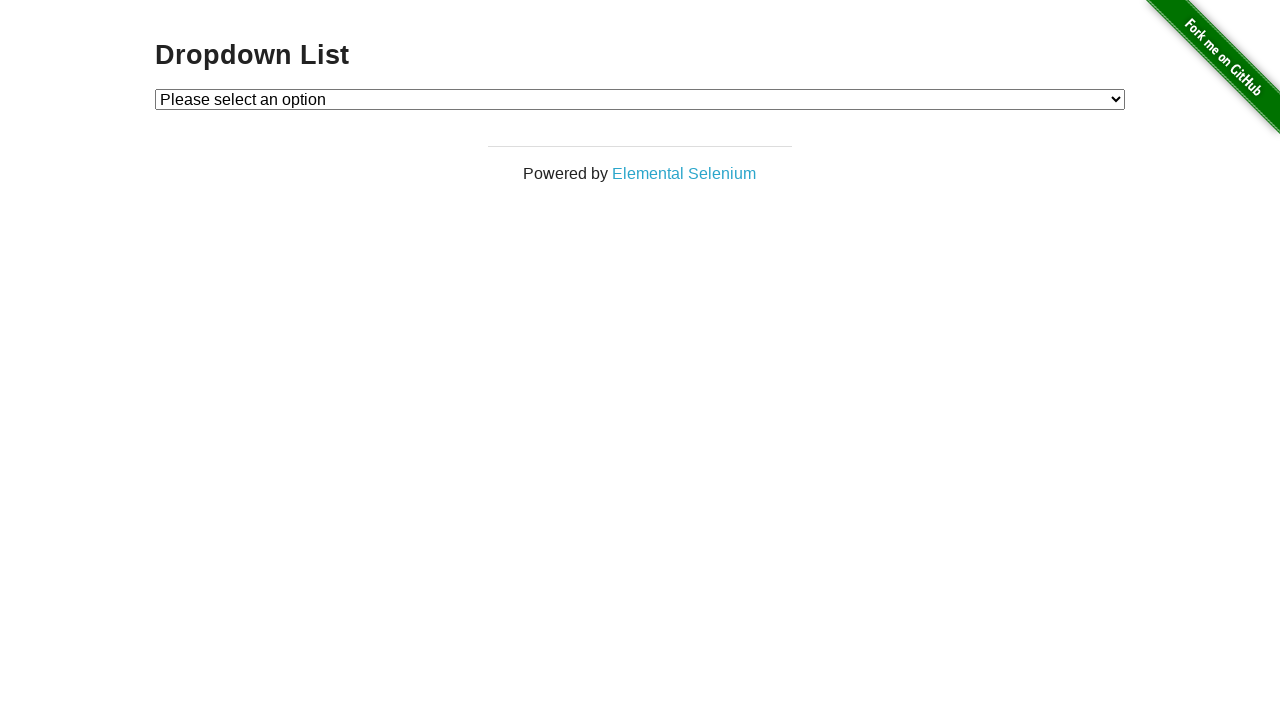

Selected 'Option 1' from the dropdown on #dropdown
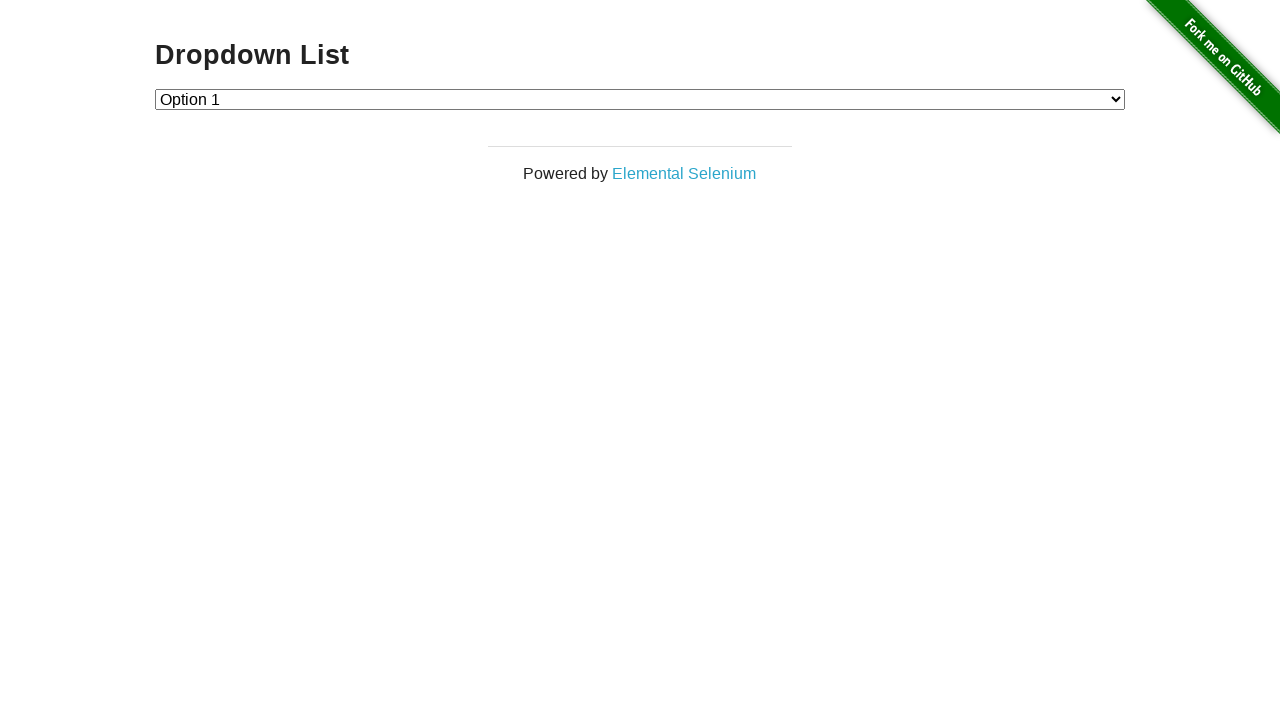

Retrieved the currently selected dropdown option
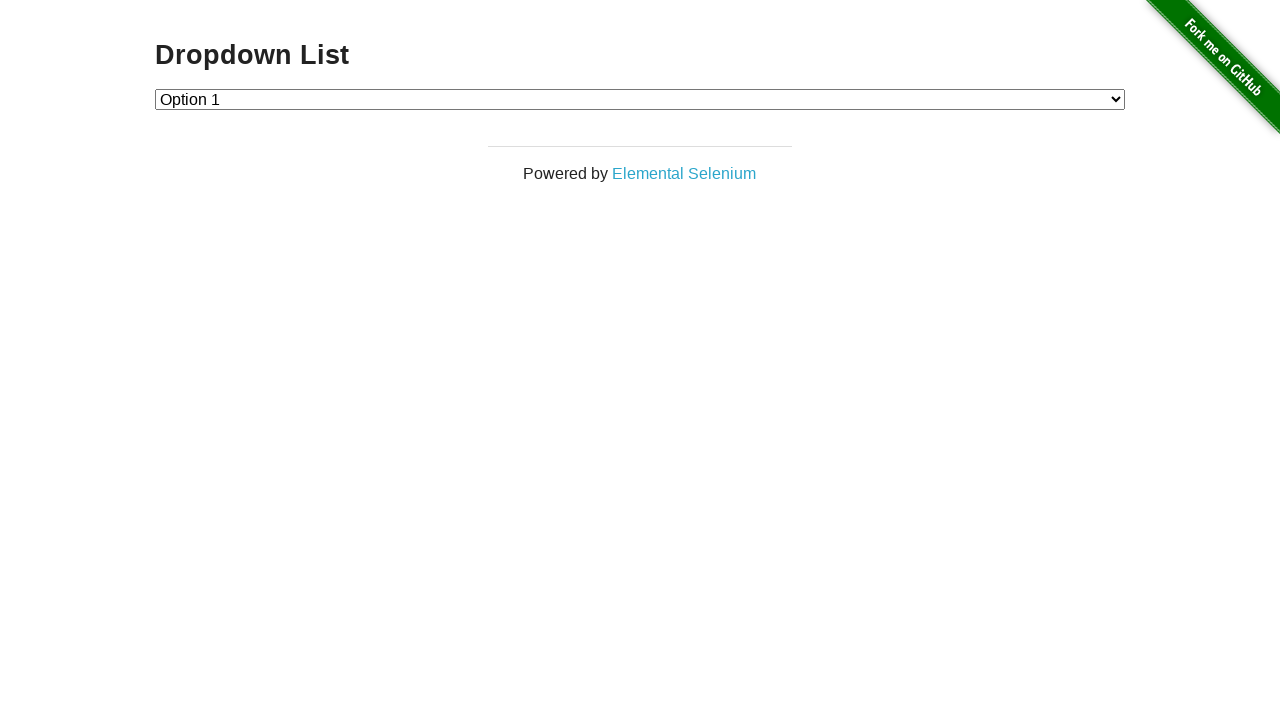

Verified 'Option 1' is now the selected option
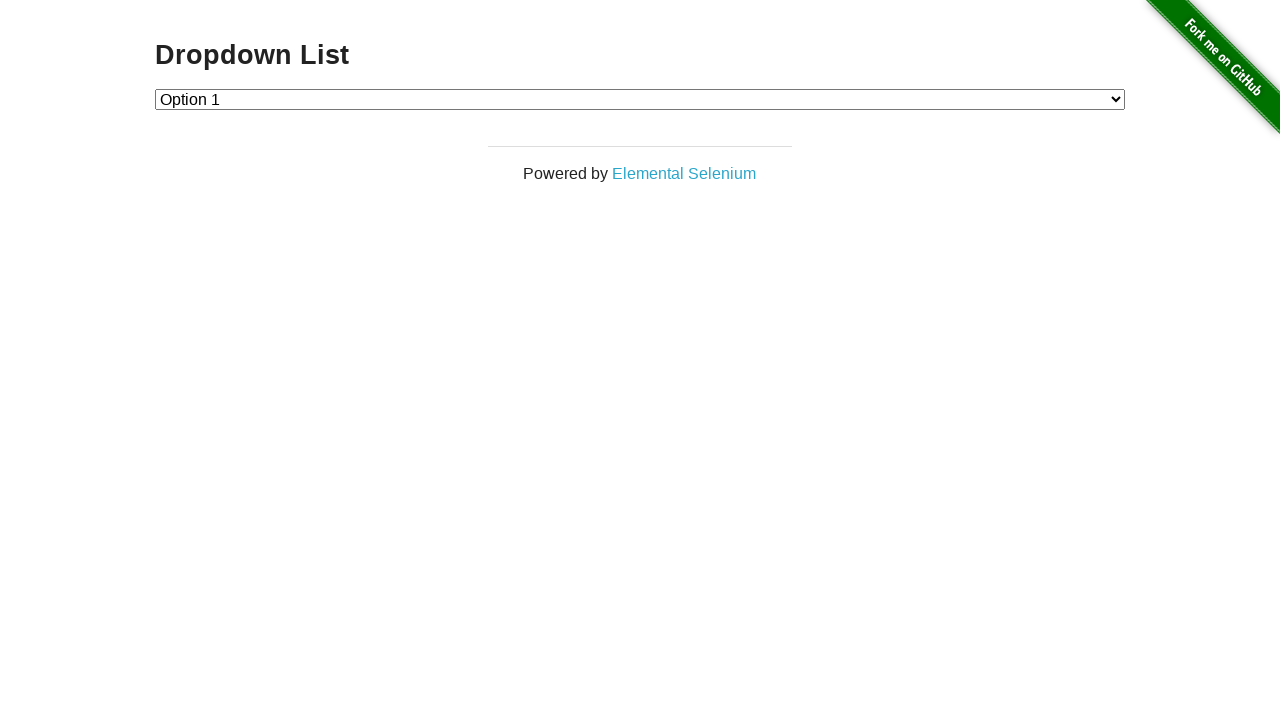

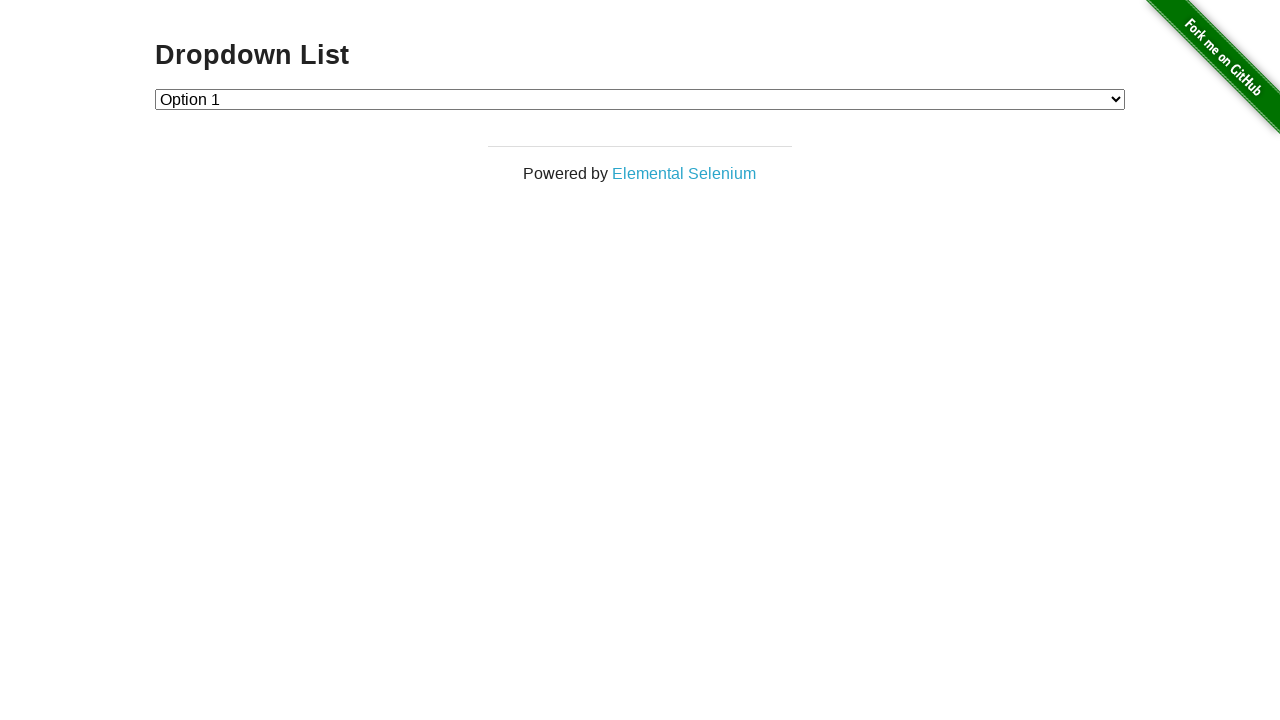